Tests that entered text is trimmed when saving edits.

Starting URL: https://demo.playwright.dev/todomvc

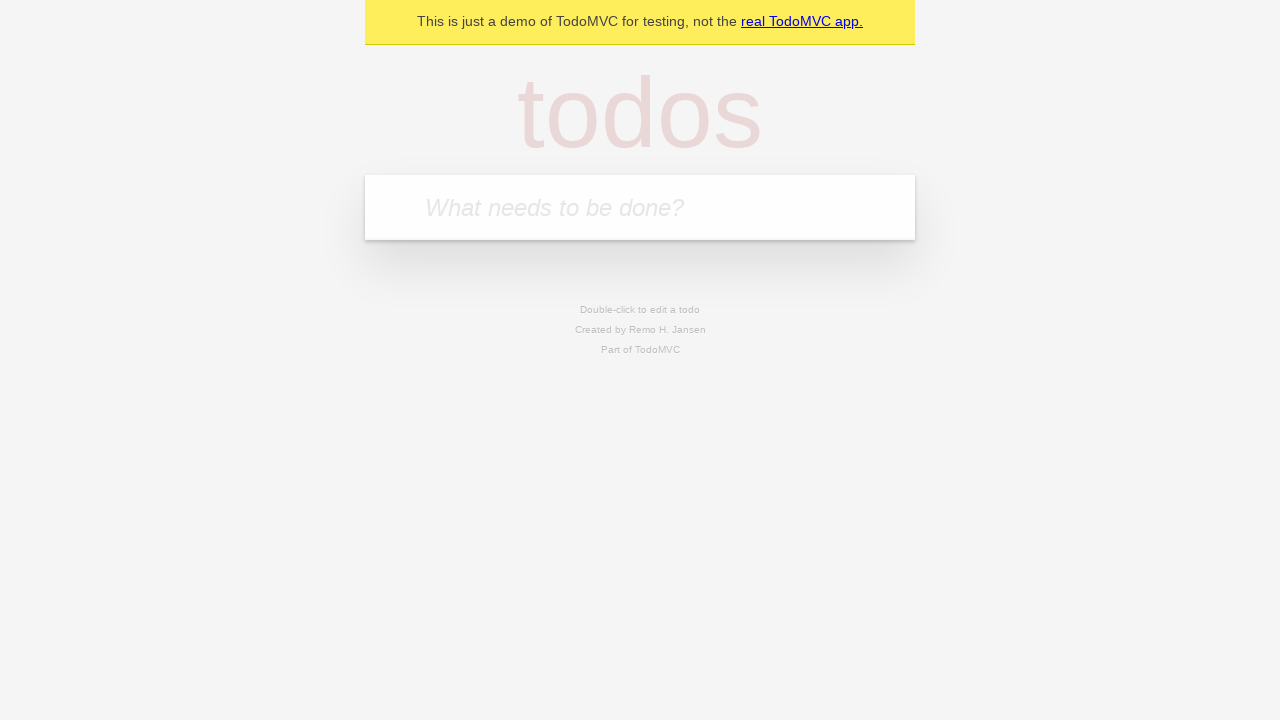

Filled todo input with 'buy some cheese' on internal:attr=[placeholder="What needs to be done?"i]
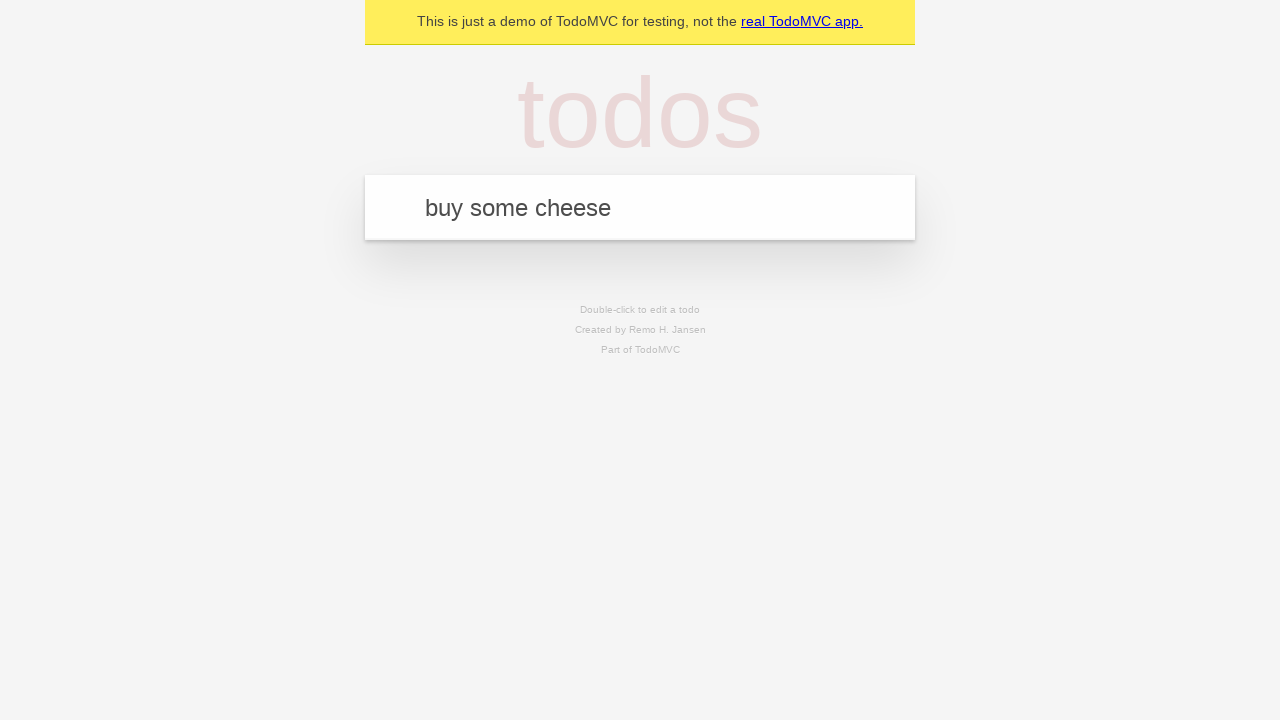

Pressed Enter to create first todo on internal:attr=[placeholder="What needs to be done?"i]
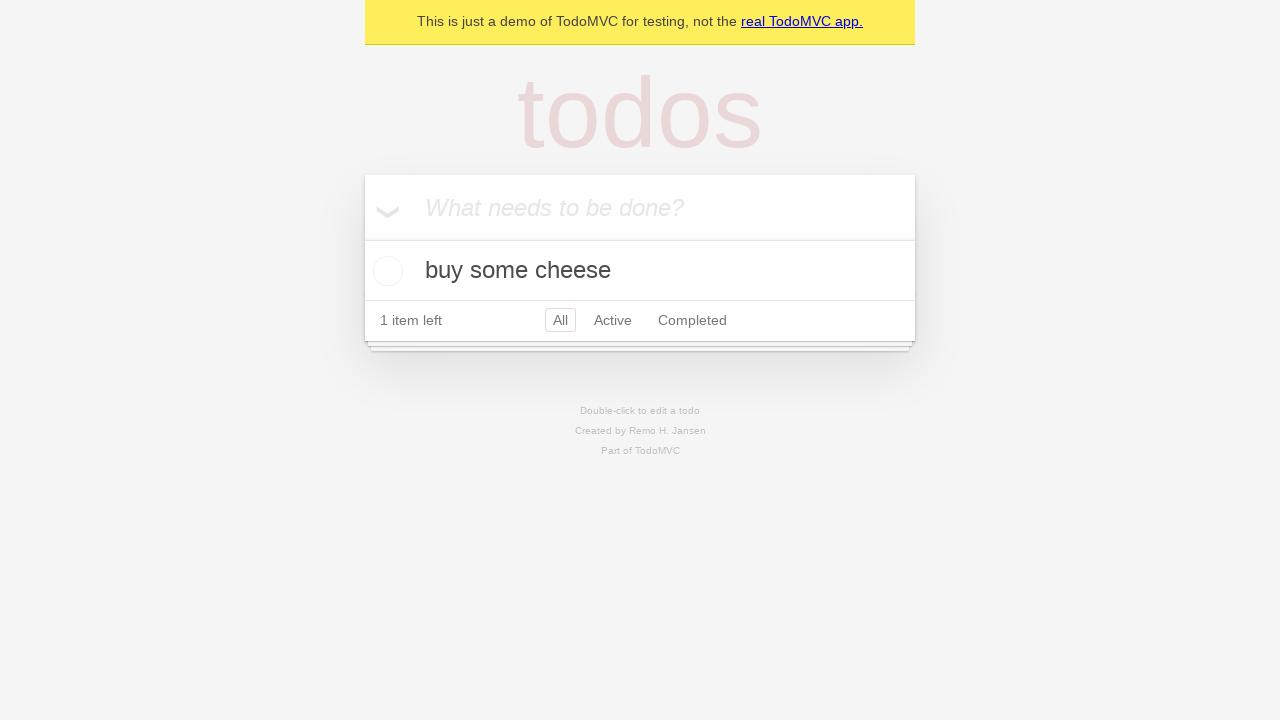

Filled todo input with 'feed the cat' on internal:attr=[placeholder="What needs to be done?"i]
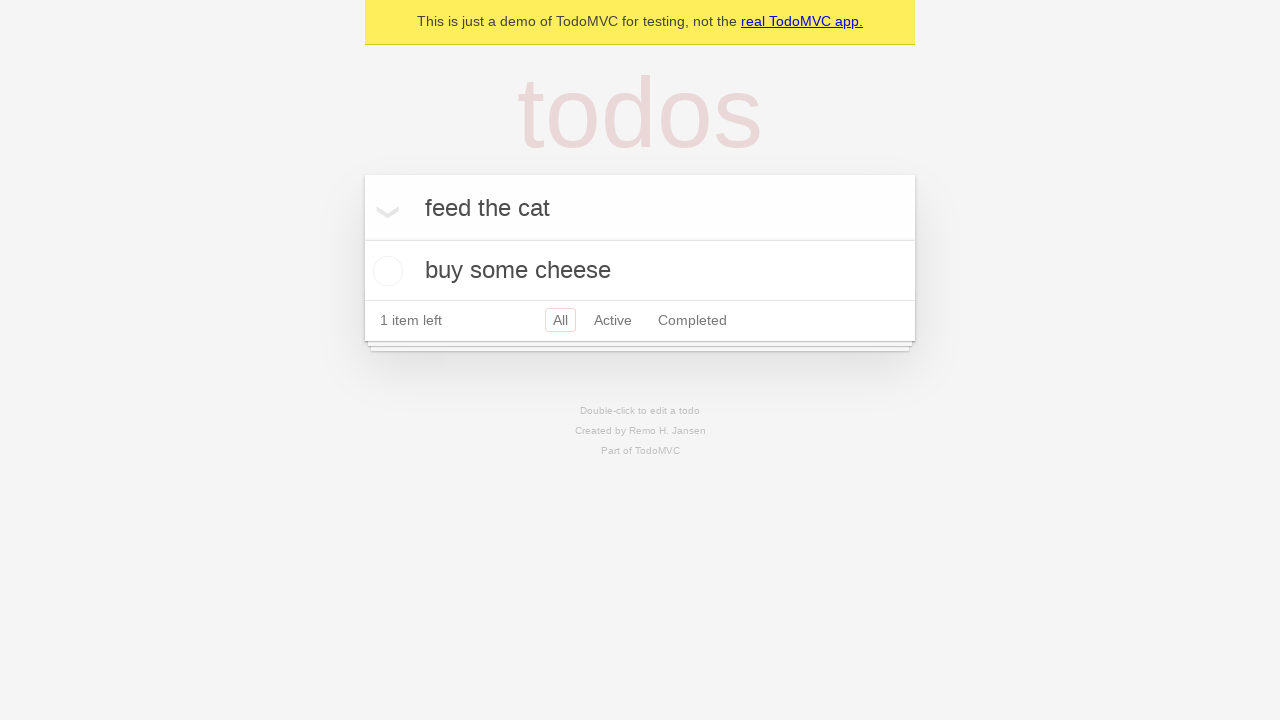

Pressed Enter to create second todo on internal:attr=[placeholder="What needs to be done?"i]
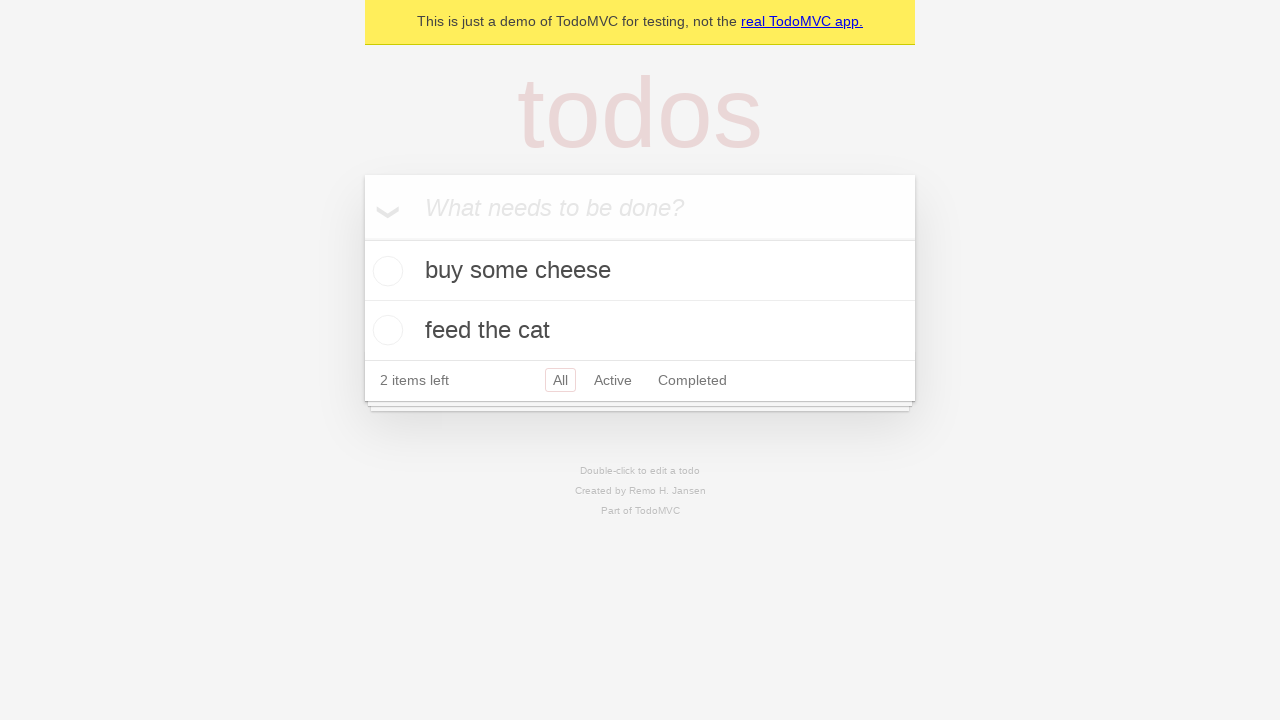

Filled todo input with 'book a doctors appointment' on internal:attr=[placeholder="What needs to be done?"i]
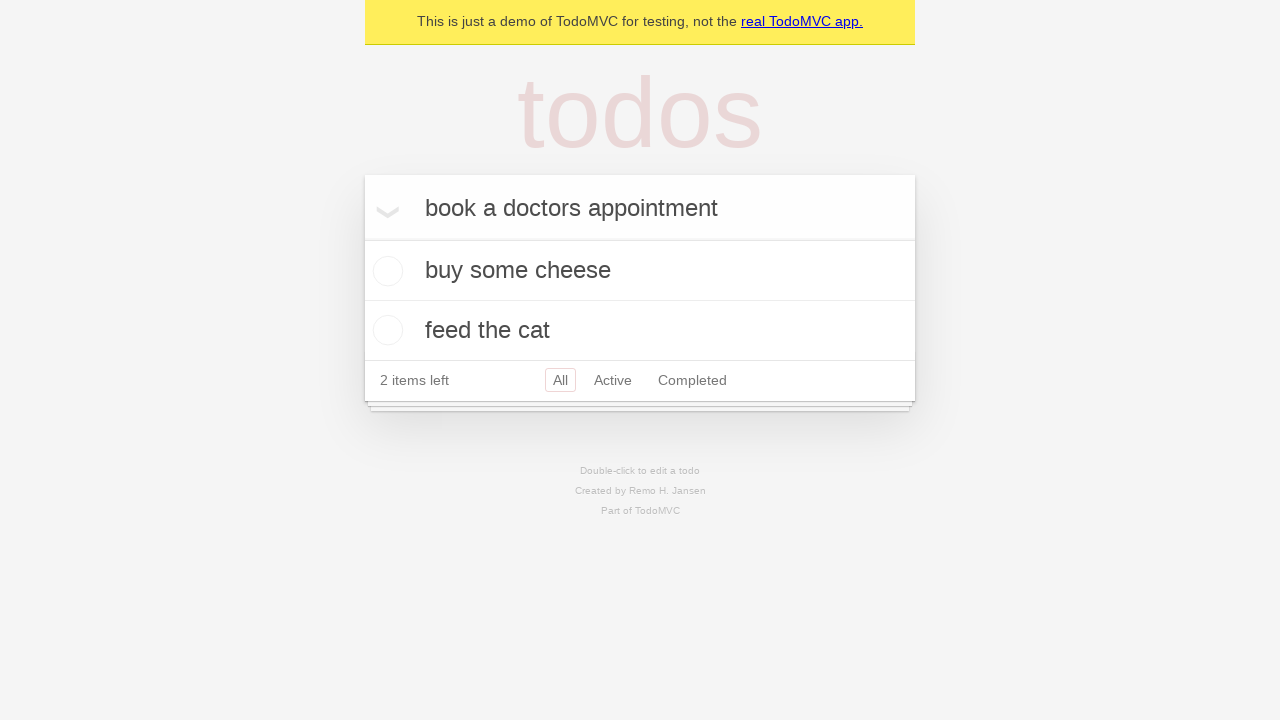

Pressed Enter to create third todo on internal:attr=[placeholder="What needs to be done?"i]
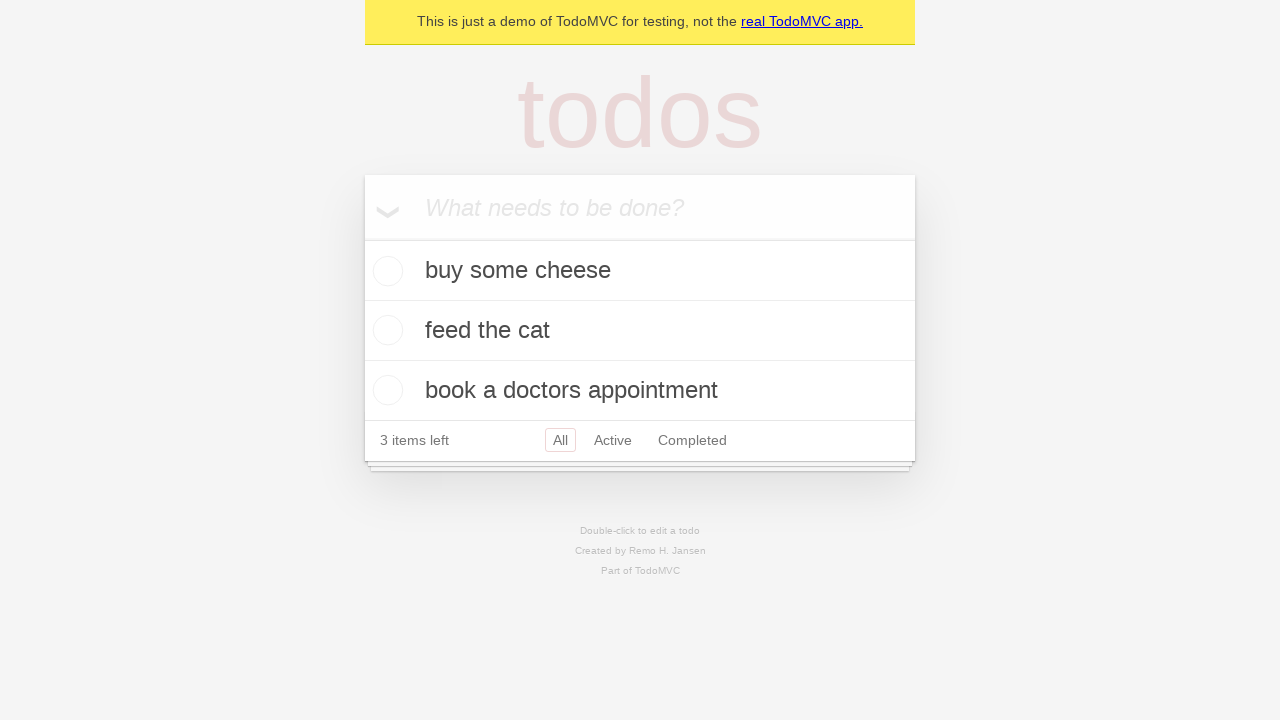

Double-clicked second todo item to enter edit mode at (640, 331) on internal:testid=[data-testid="todo-item"s] >> nth=1
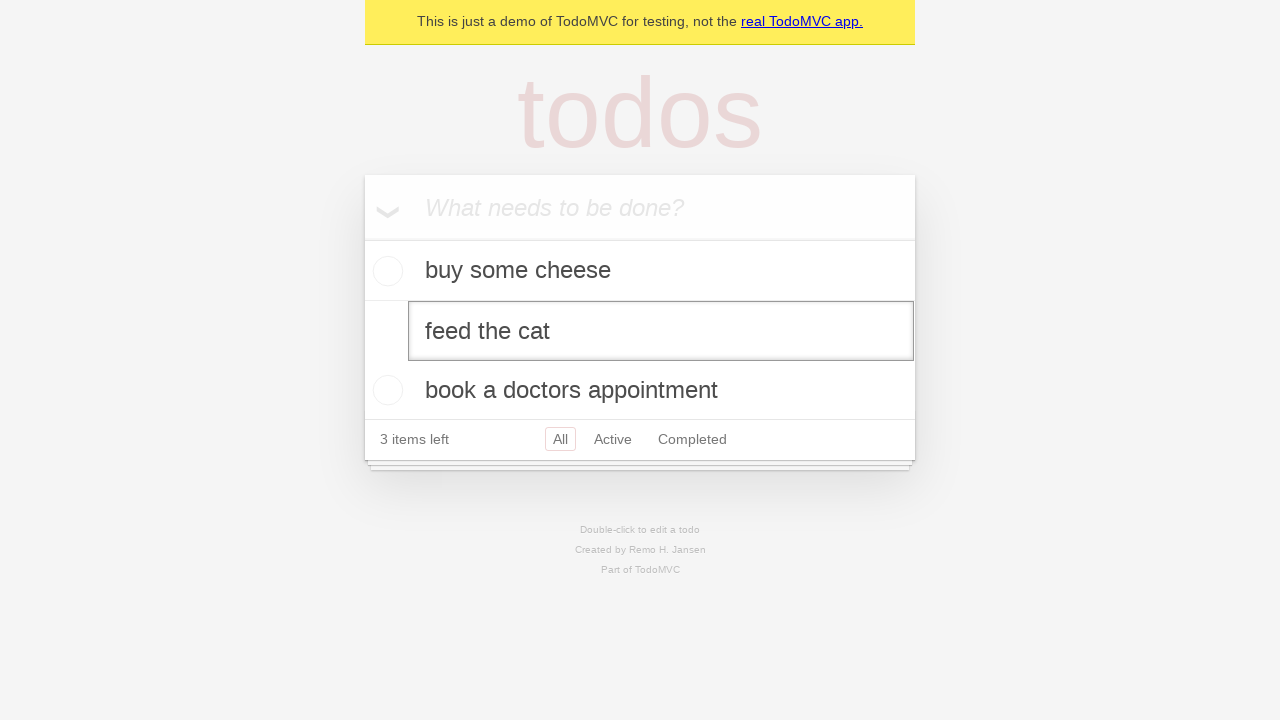

Filled edit textbox with '    buy some sausages    ' (with surrounding spaces) on internal:testid=[data-testid="todo-item"s] >> nth=1 >> internal:role=textbox[nam
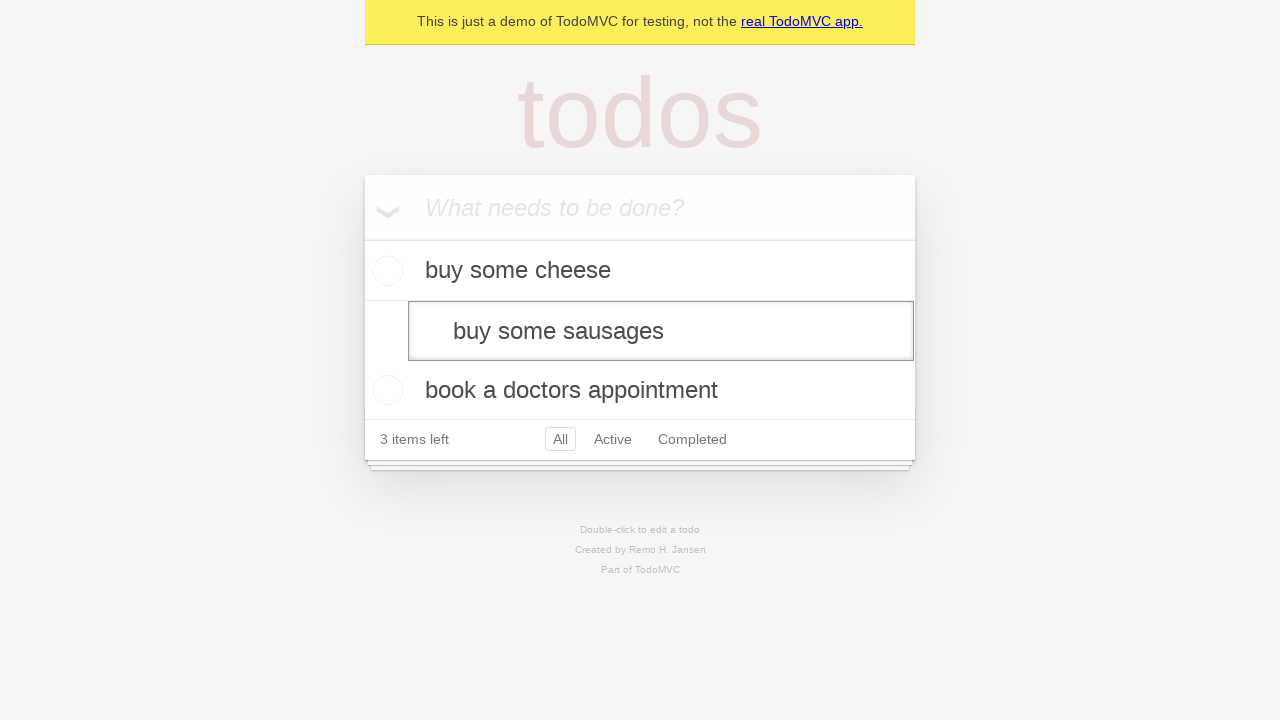

Pressed Enter to save edited todo, expecting text to be trimmed on internal:testid=[data-testid="todo-item"s] >> nth=1 >> internal:role=textbox[nam
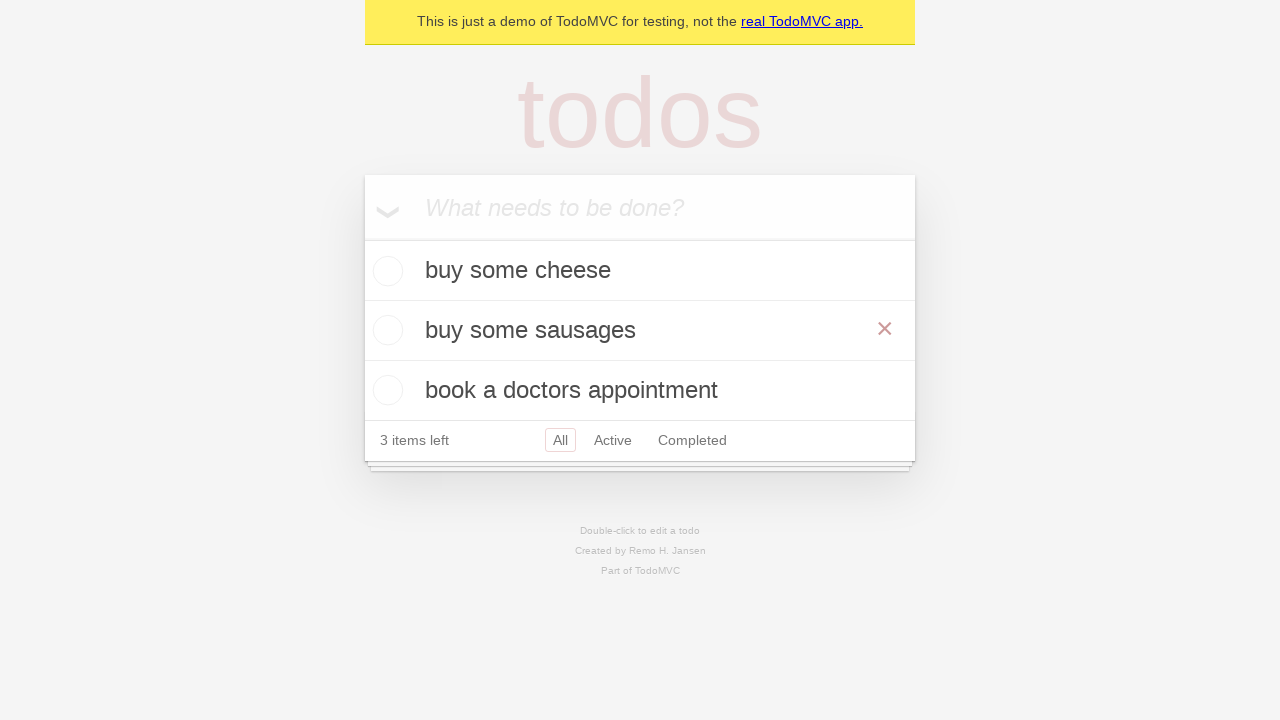

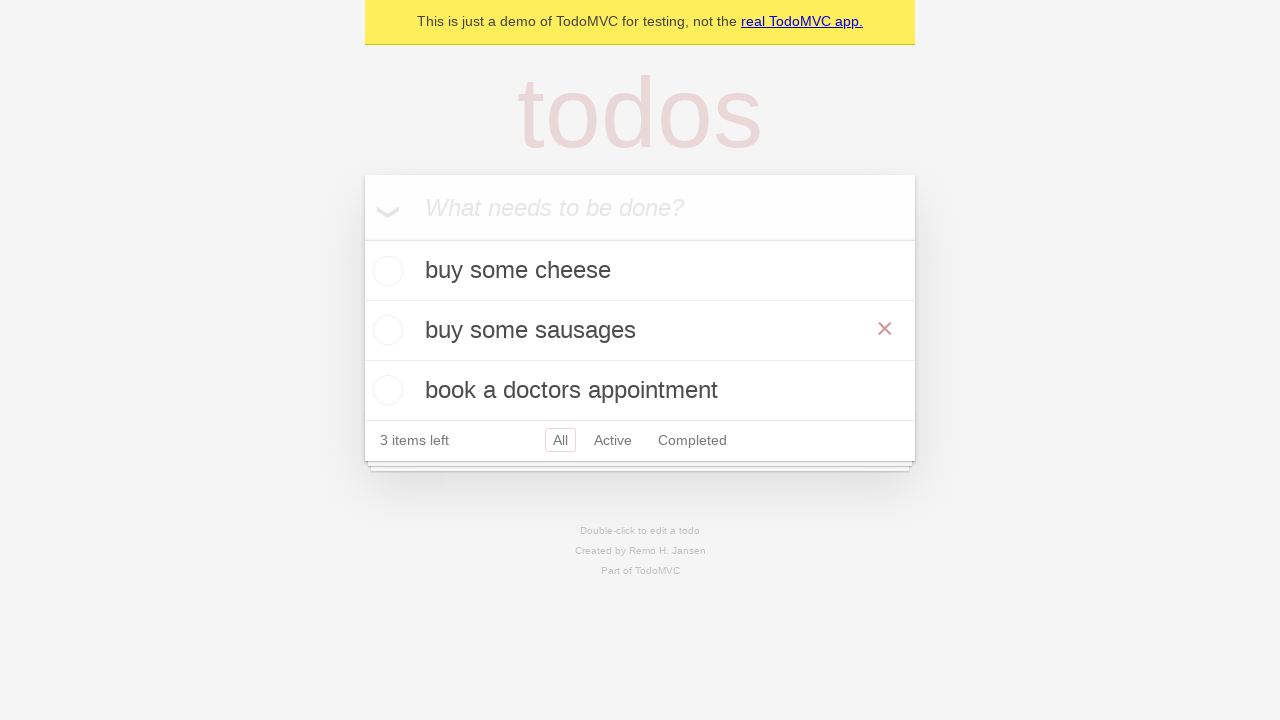